Navigates to HP store top-deals page and verifies that product discount calculations are correct by comparing list price, sale price, and advertised savings

Starting URL: https://store.hp.com/us/en/slp/weekly-deals/top-deals

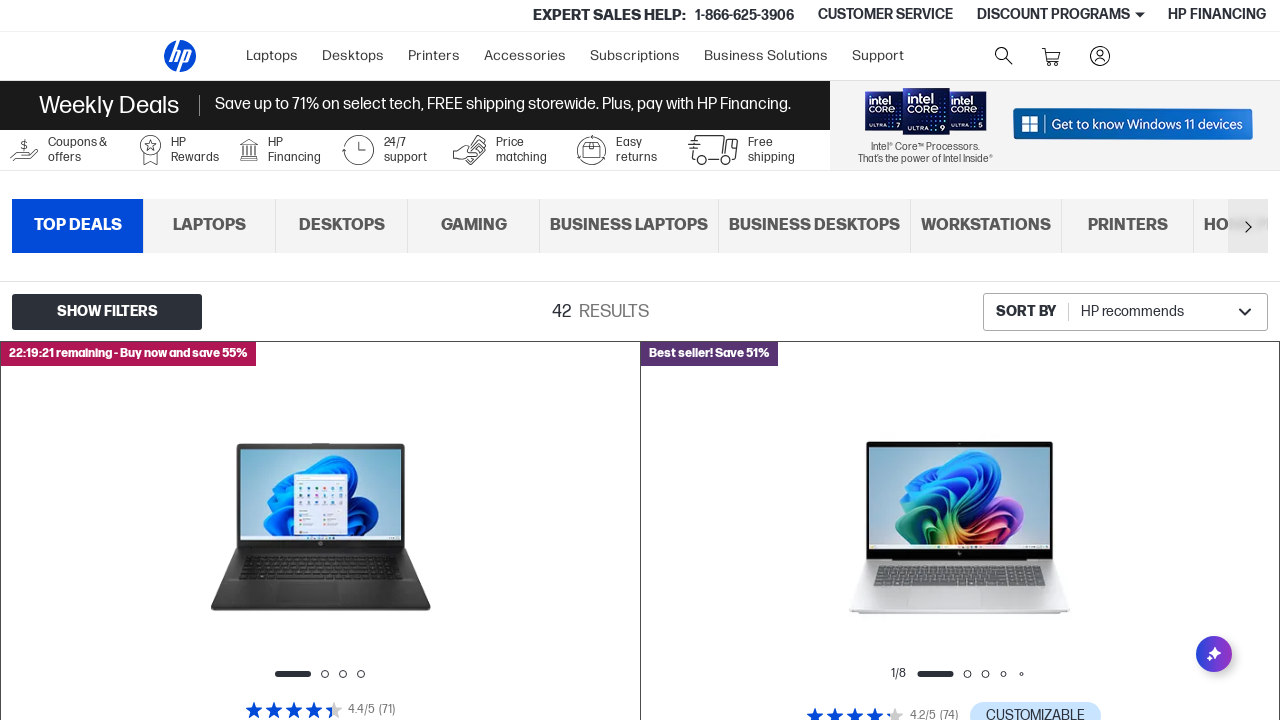

Waited for page to load (2000ms timeout)
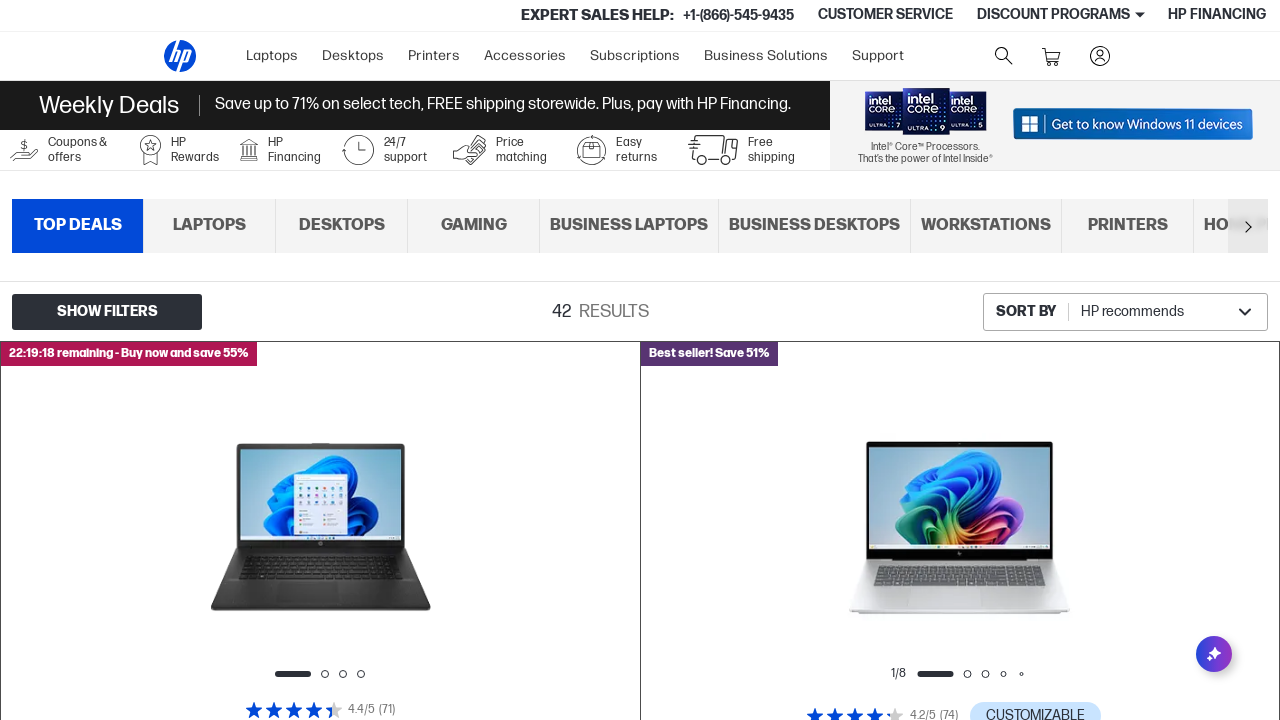

Product containers loaded (.cache-add-container)
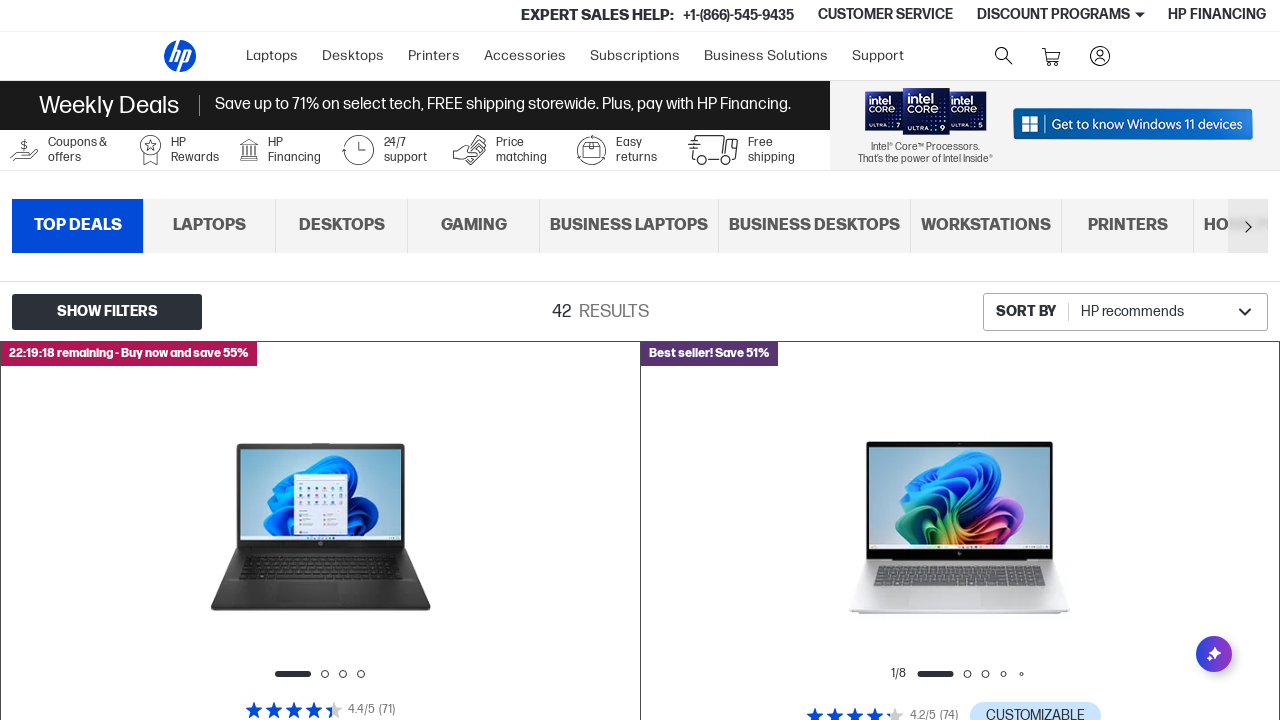

Retrieved all product elements (42 products found)
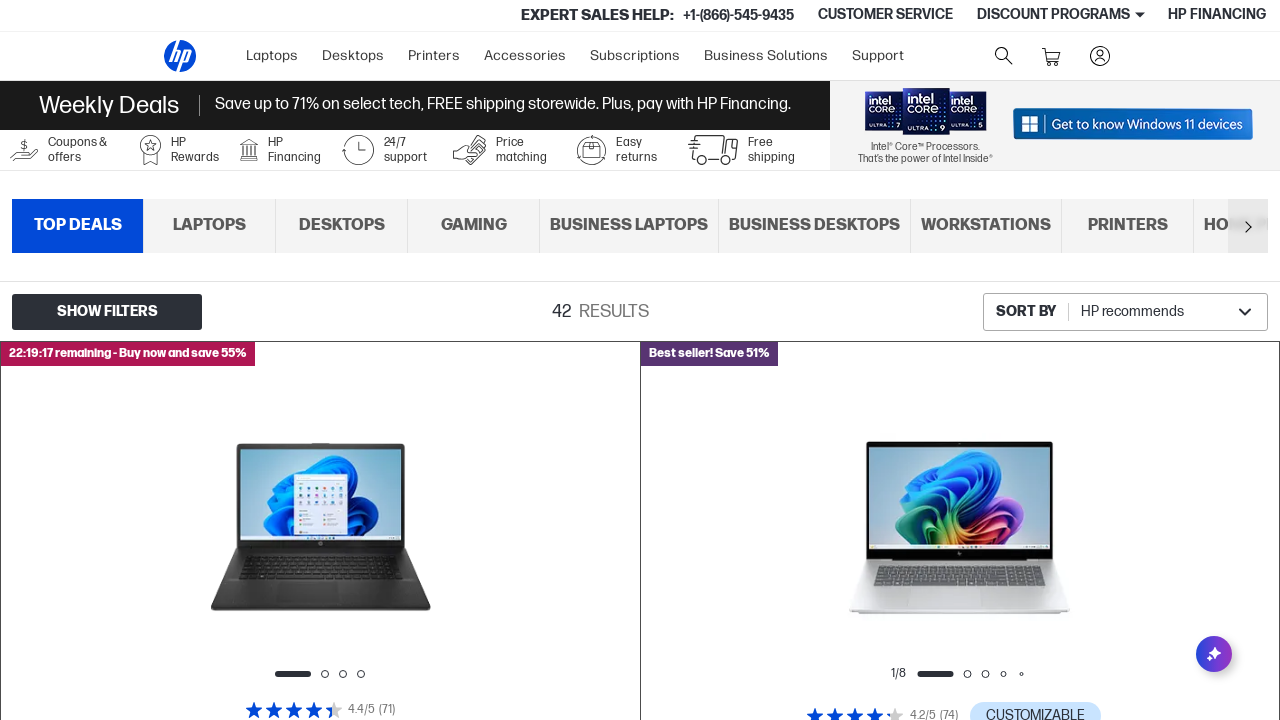

Verified that products are displayed on the top-deals page
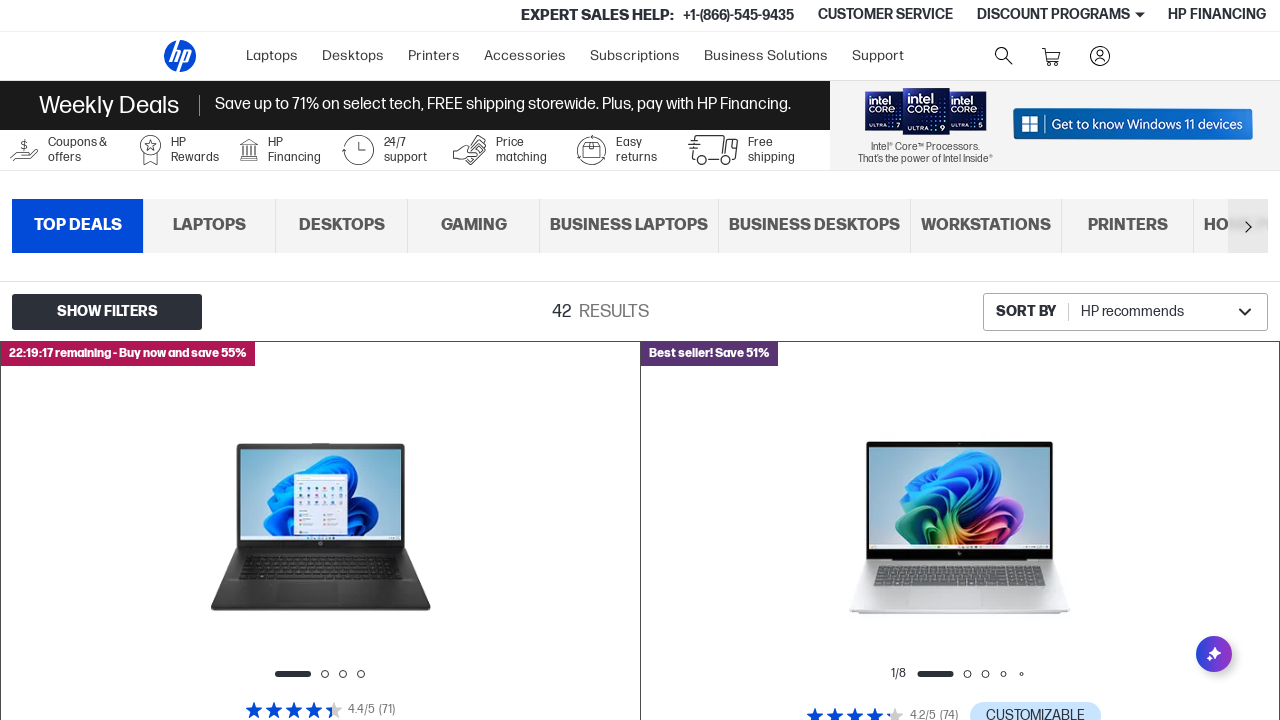

Located products with promo text (0 products with discounts)
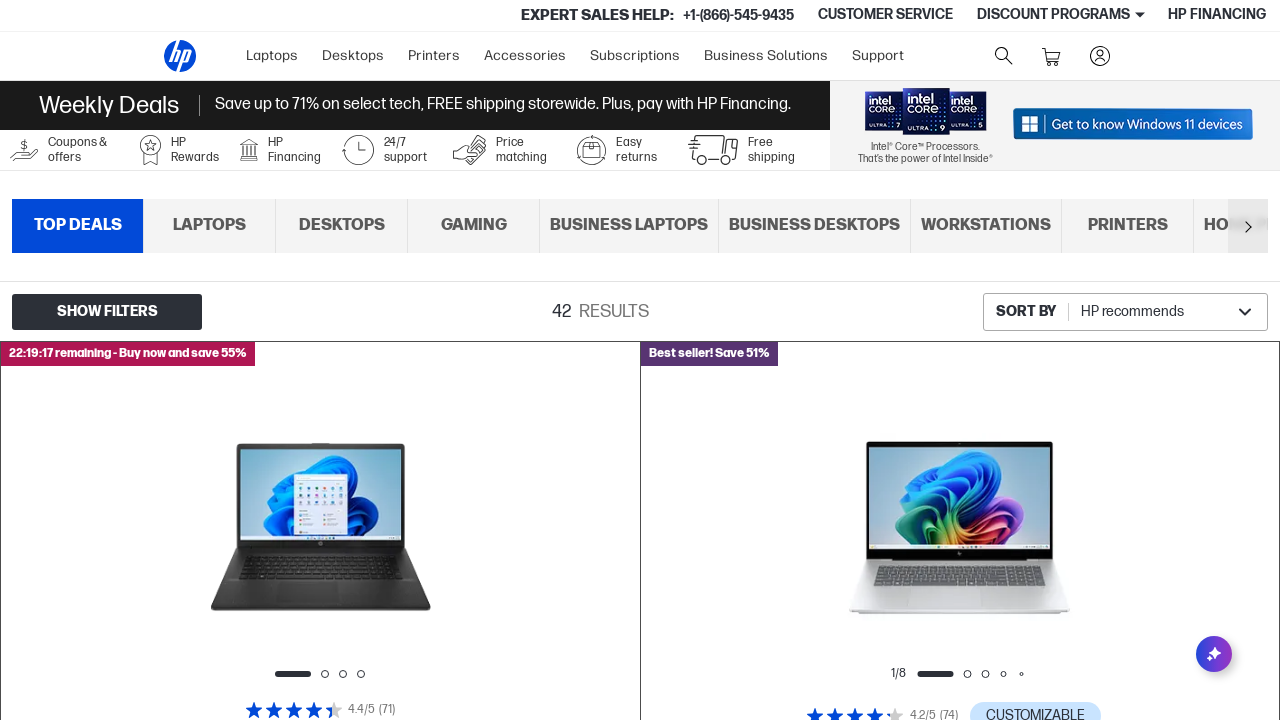

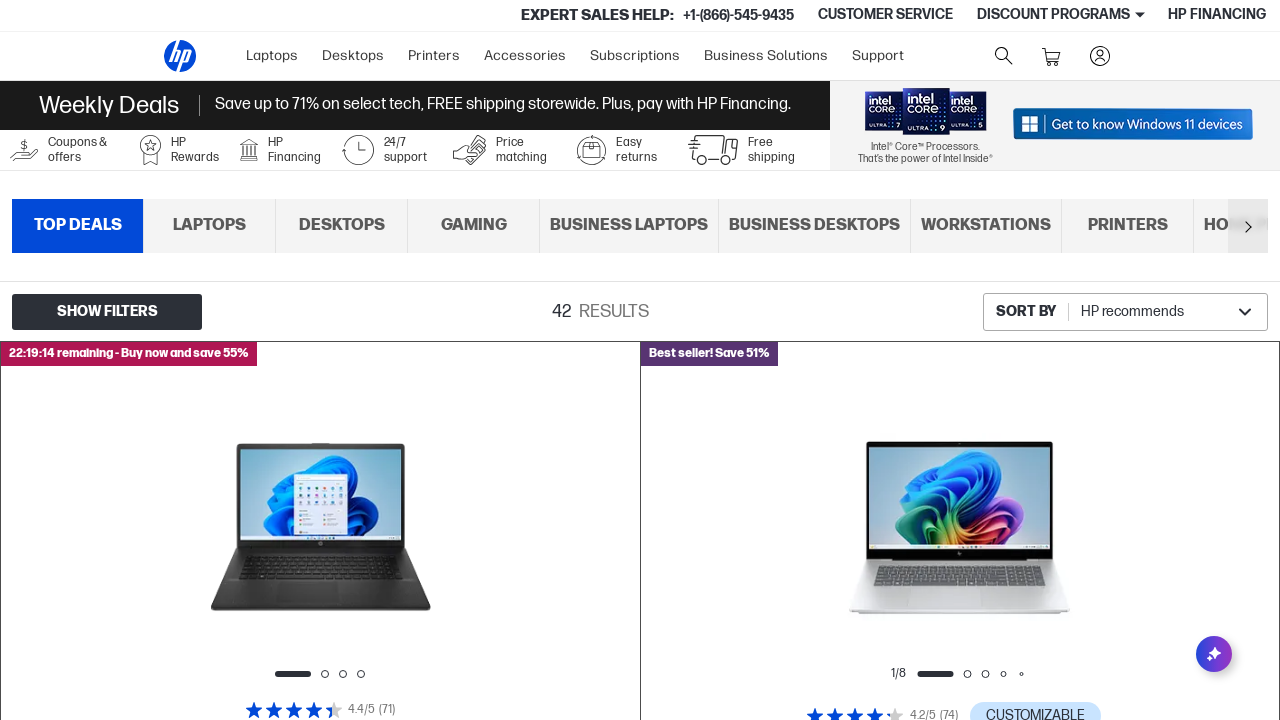